Tests clicking a button and waiting for a paragraph element with FluentWait configured with custom polling interval and timeout.

Starting URL: https://testeroprogramowania.github.io/selenium/wait2.html

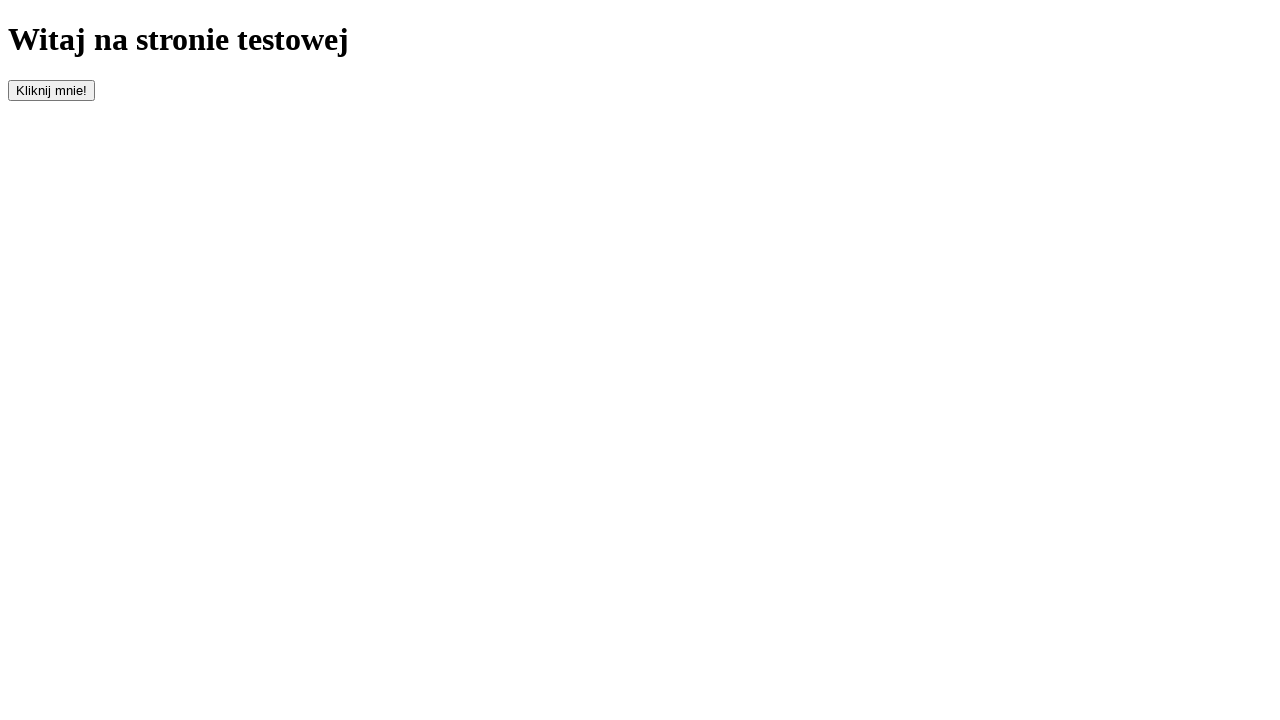

Clicked the button with id 'clickOnMe' to trigger element appearance at (52, 90) on #clickOnMe
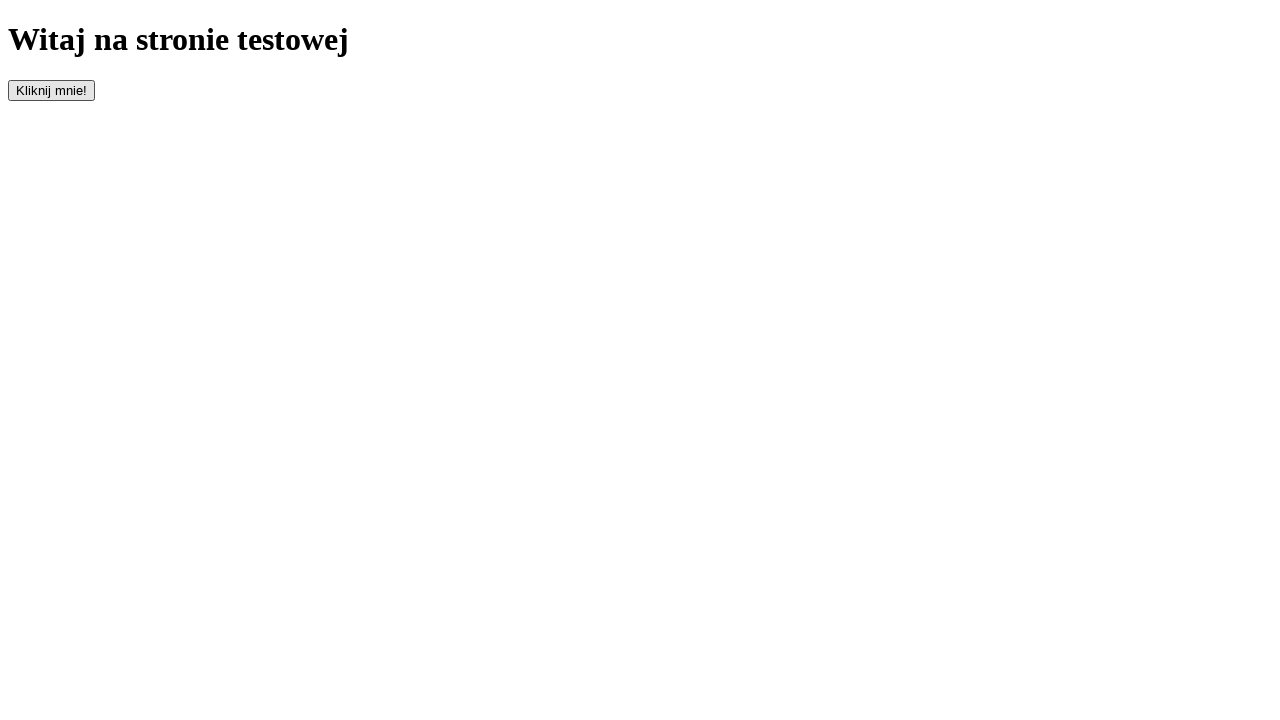

Waited for paragraph element to become visible
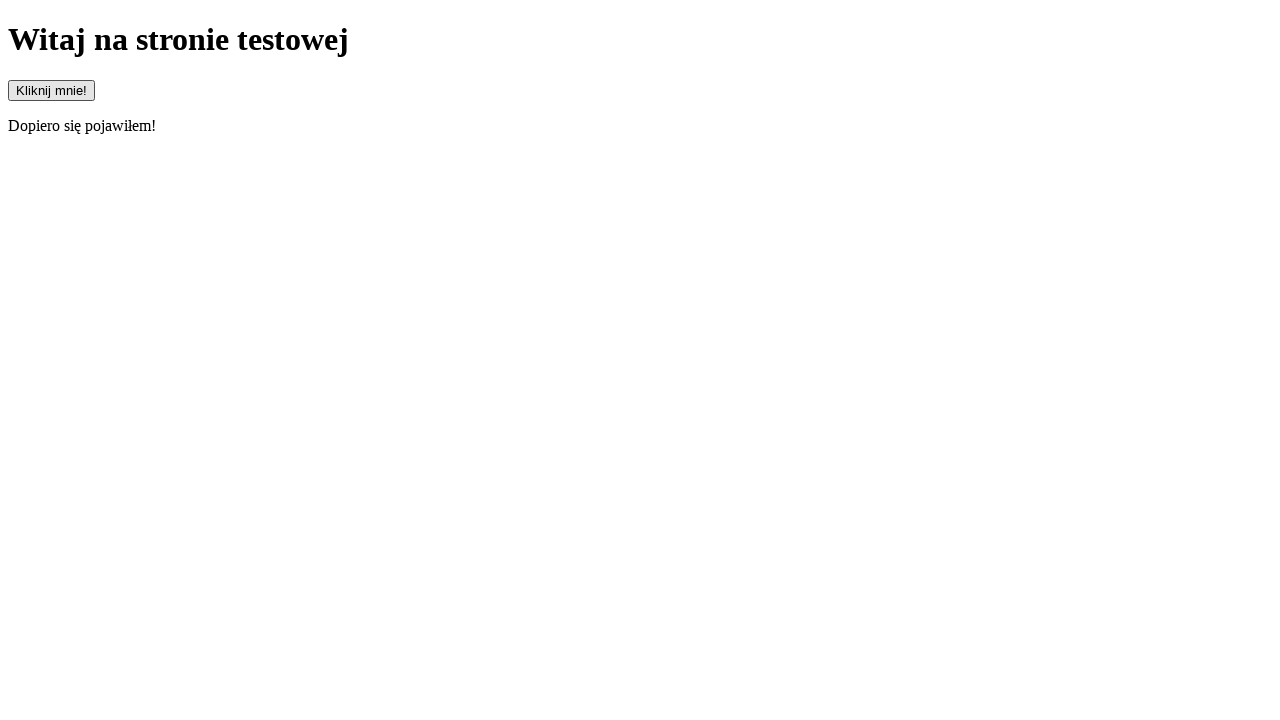

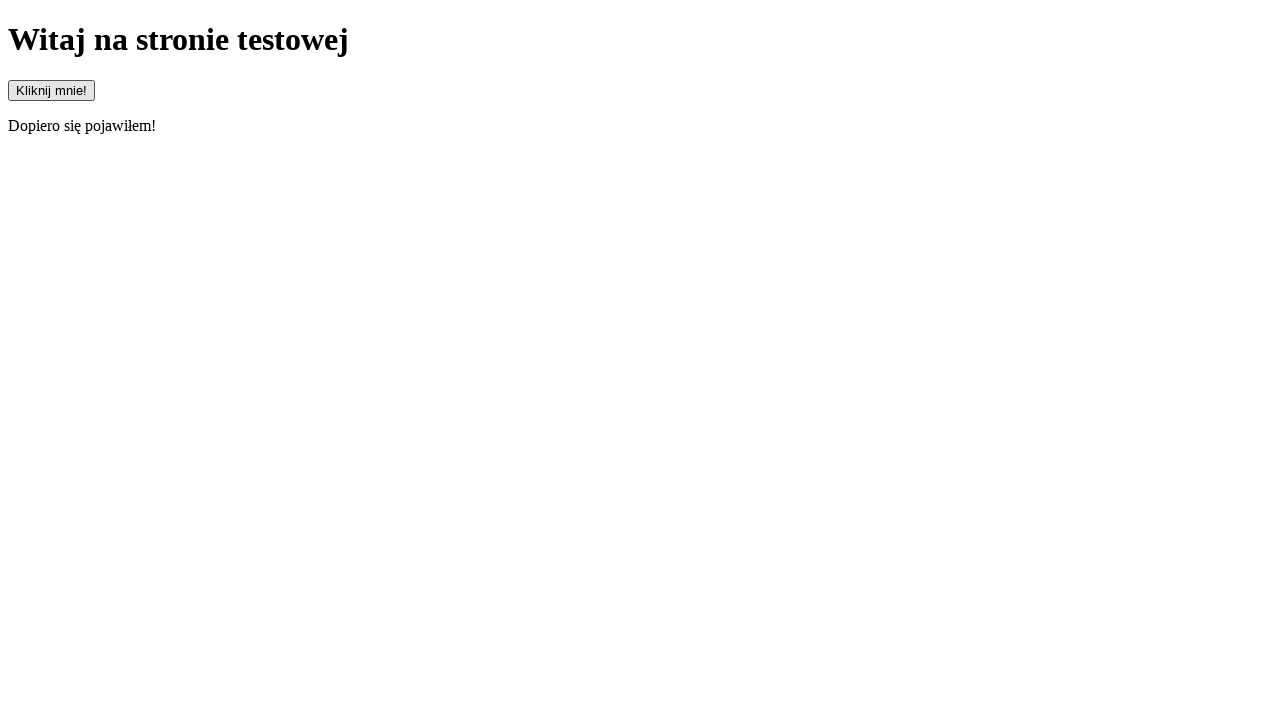